Tests dropdown menu interaction by hovering over a main menu item and clicking to reveal sub-menu items

Starting URL: https://www.tutorialspoint.com/selenium/practice/menu.php#

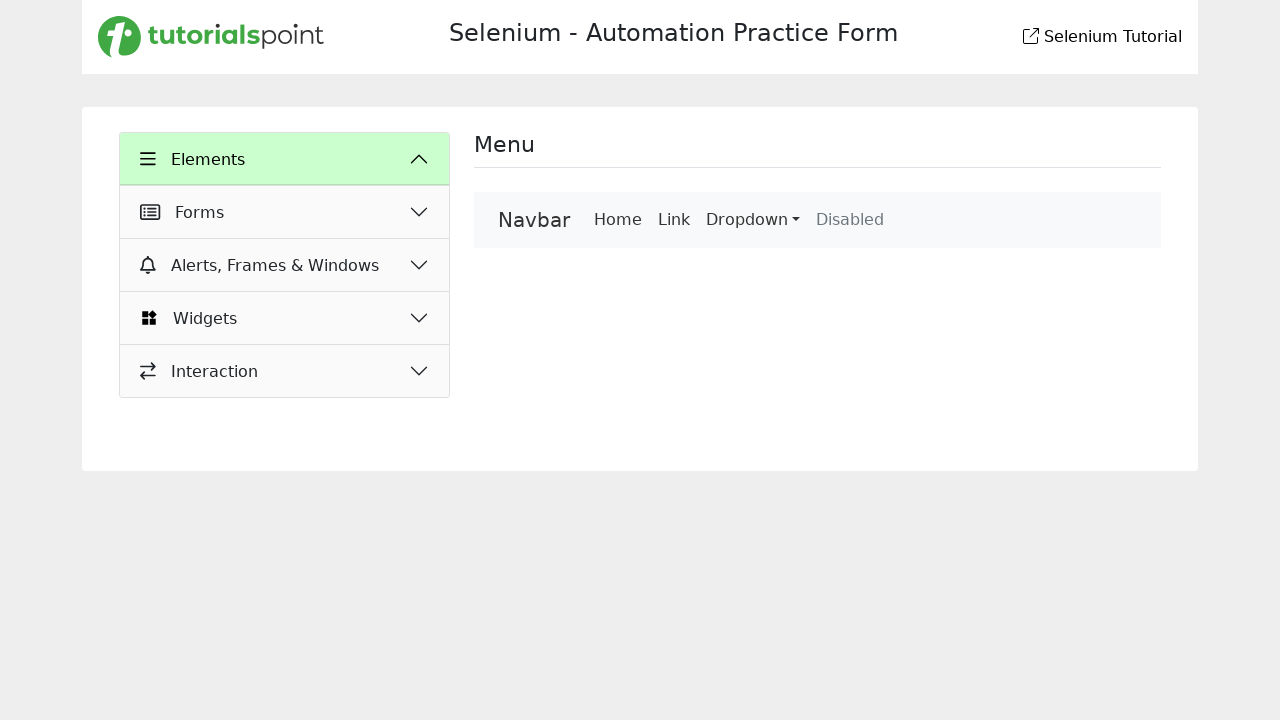

Located main menu item (3rd item in navigation)
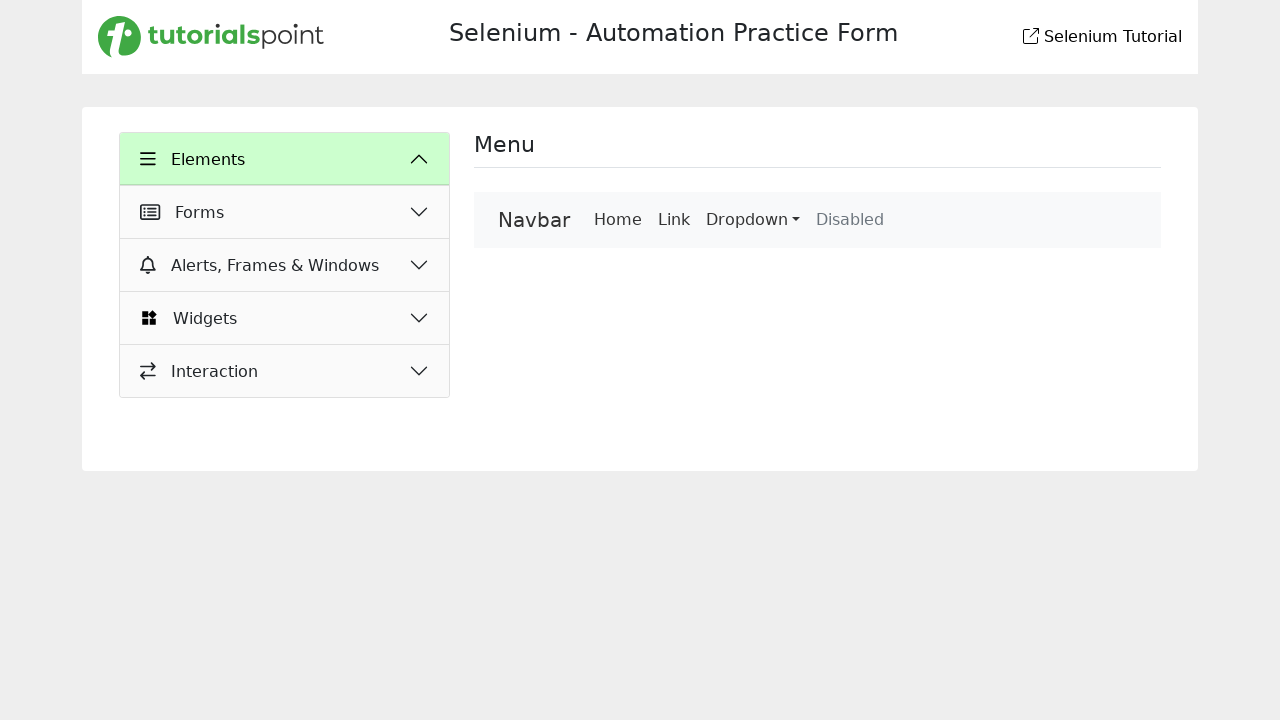

Hovered over main menu item at (753, 220) on #navbarSupportedContent > ul > li:nth-child(3) > a
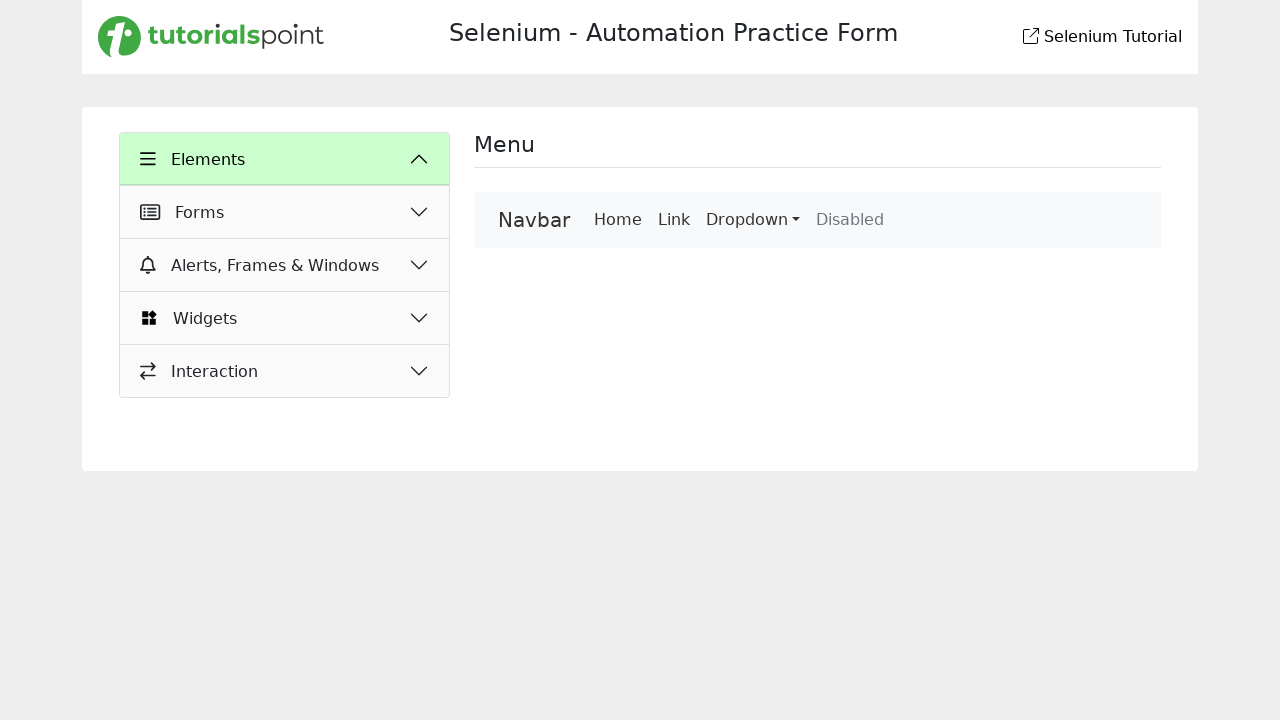

Clicked main menu item to reveal sub-menu at (753, 220) on #navbarSupportedContent > ul > li:nth-child(3) > a
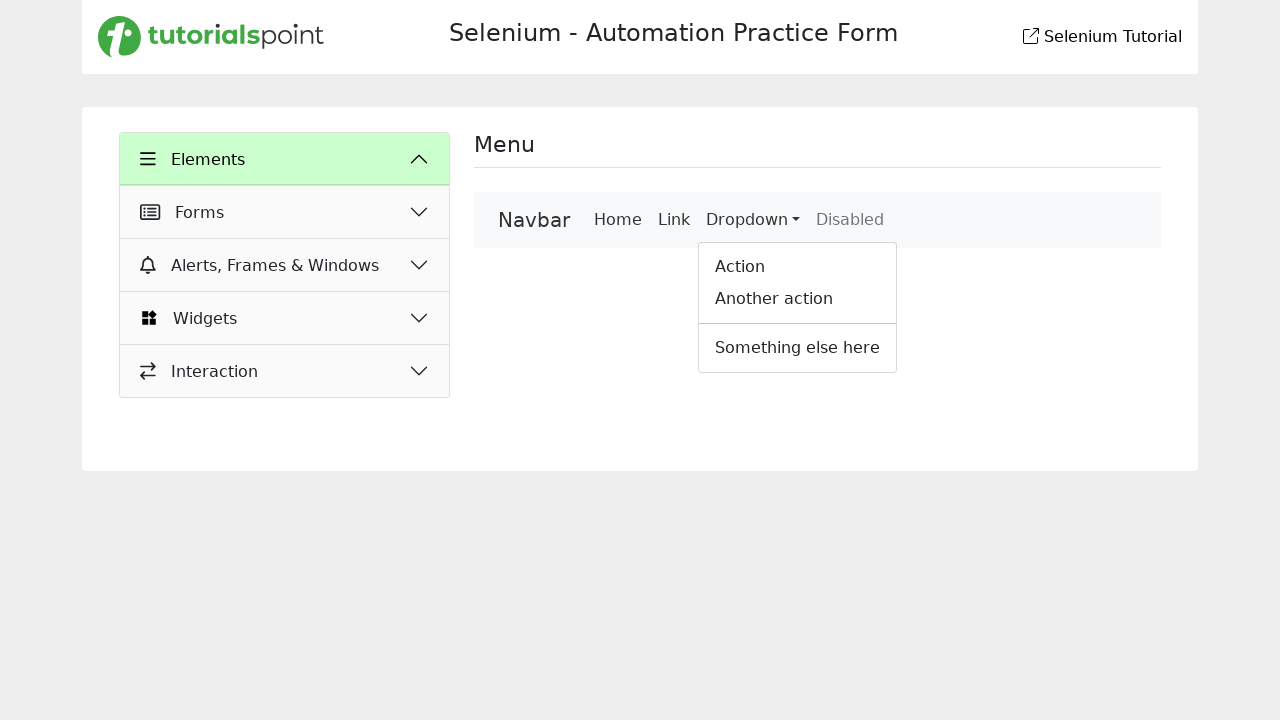

Sub-menu items became visible
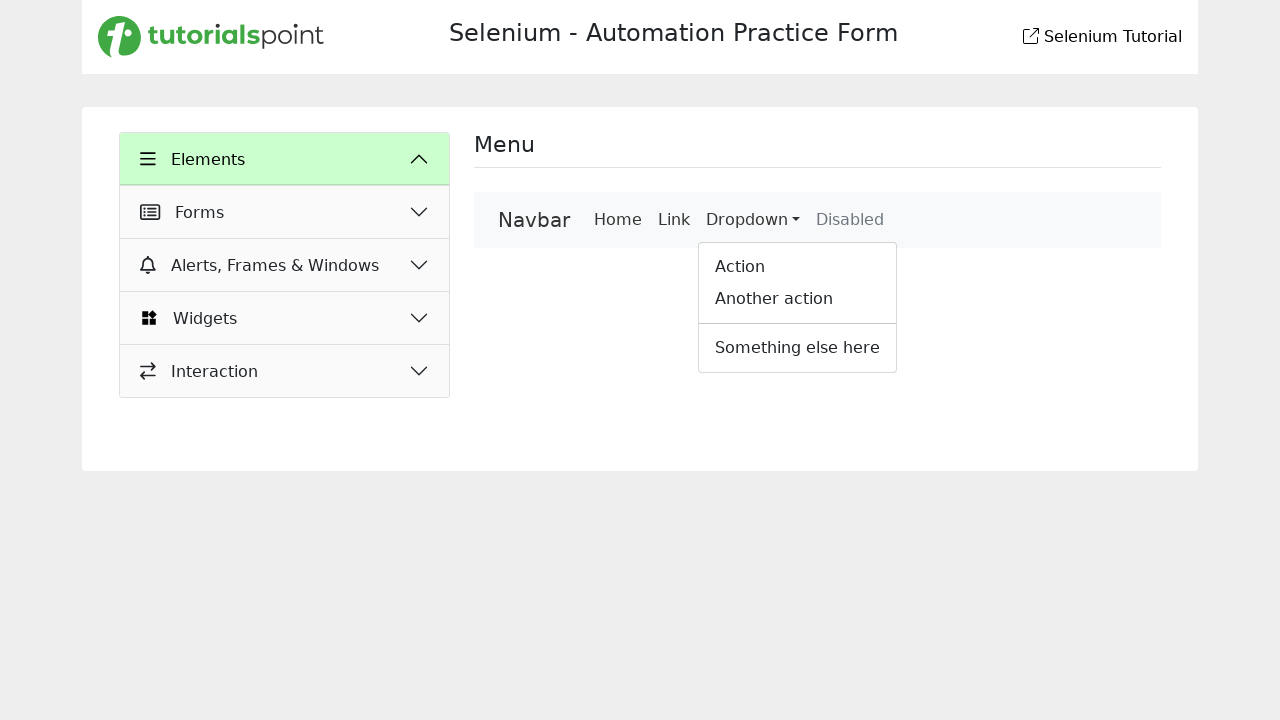

Retrieved all sub-menu items
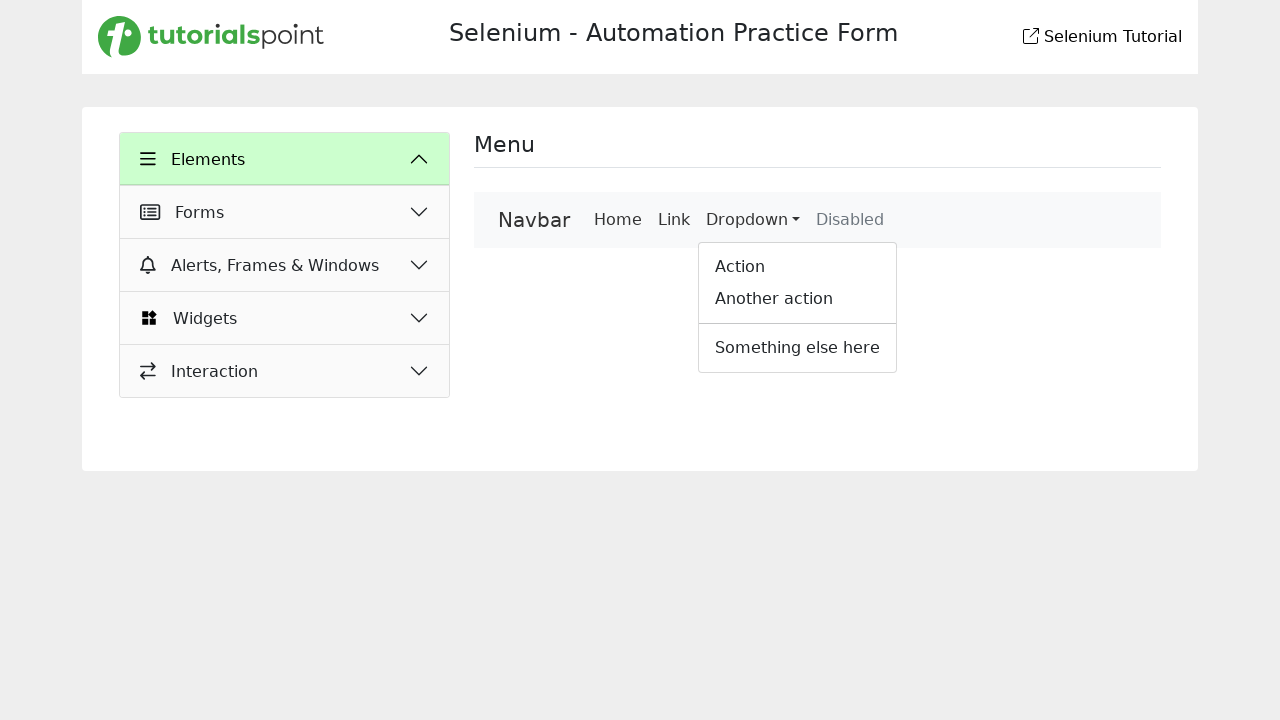

Printed sub-menu item text: Action
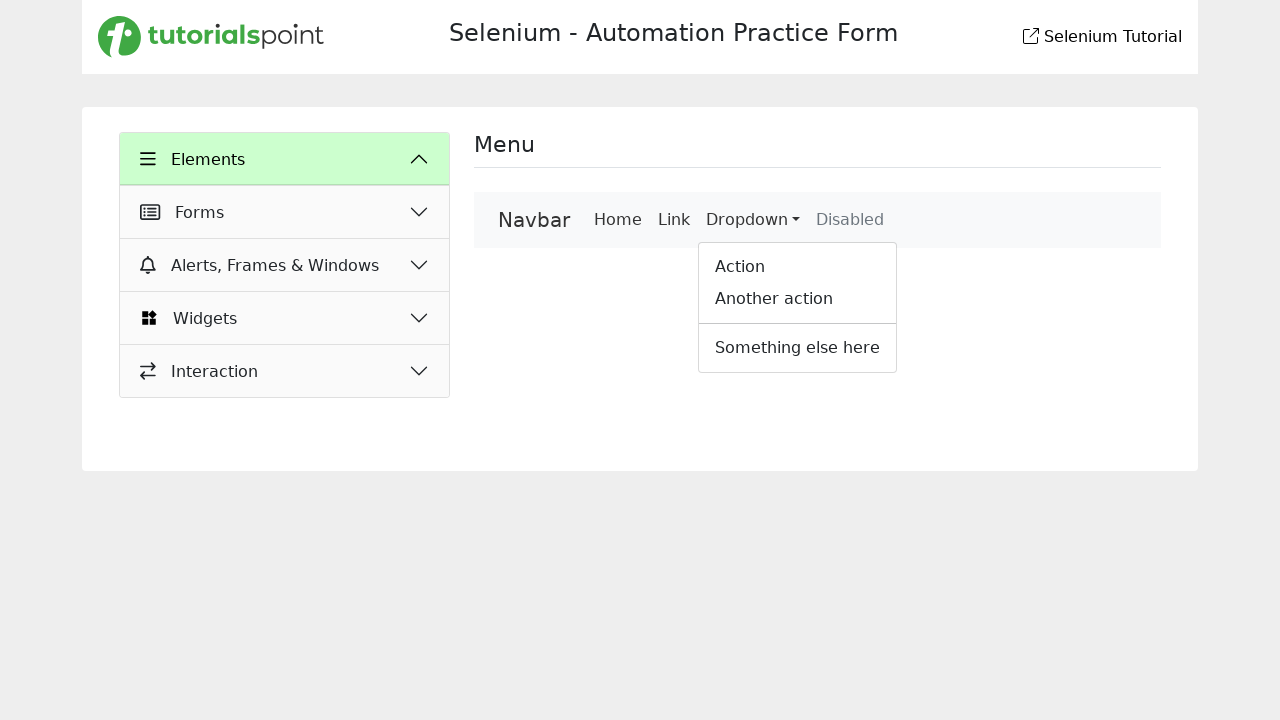

Printed sub-menu item text: Another action
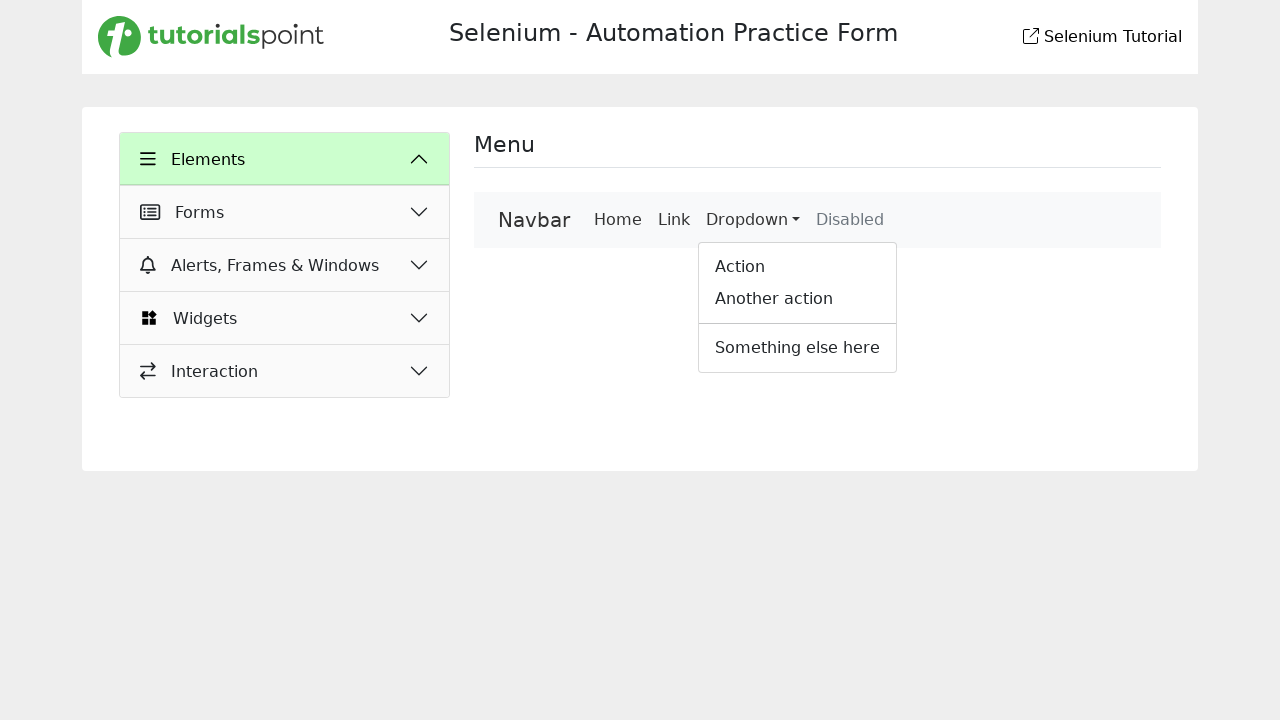

Printed sub-menu item text: 
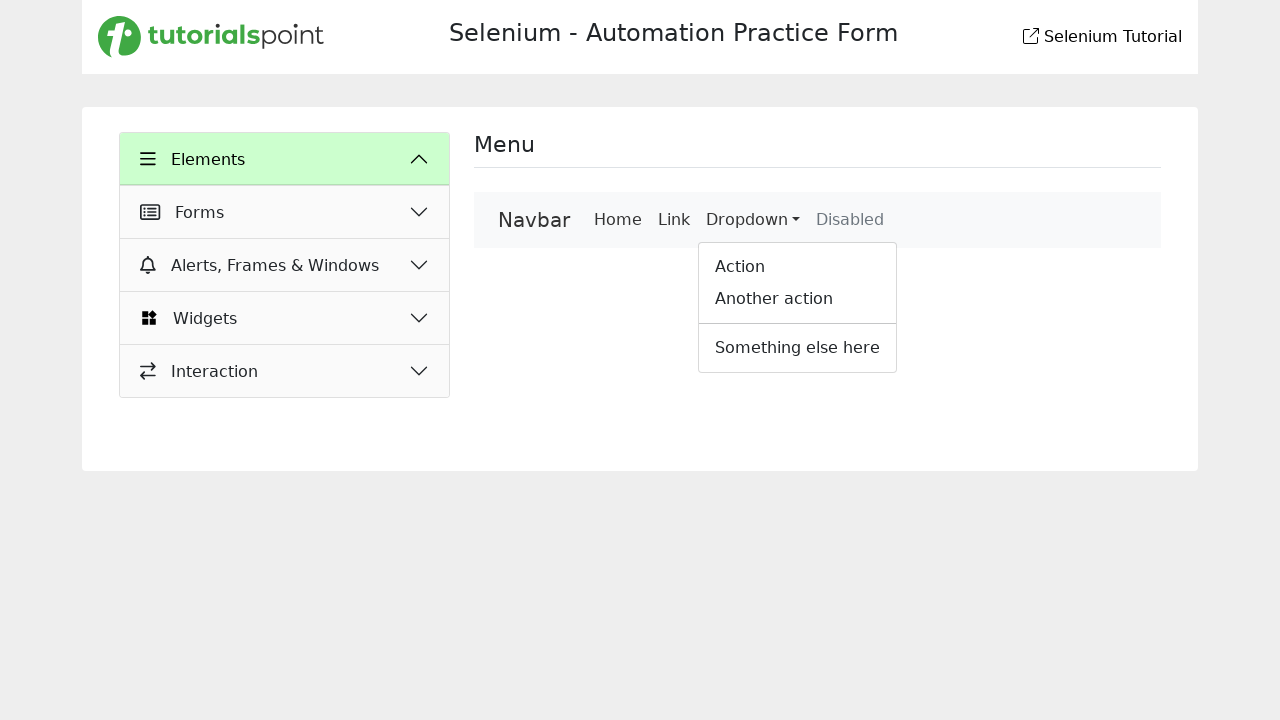

Printed sub-menu item text: Something else here
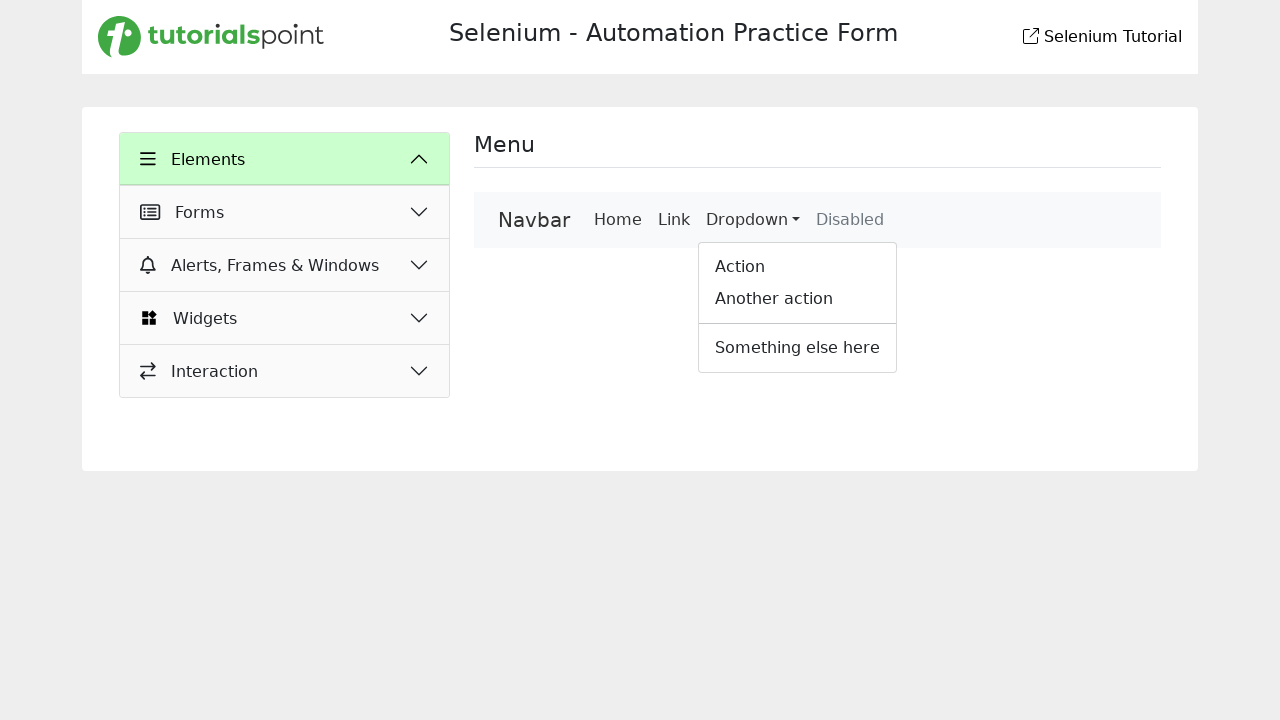

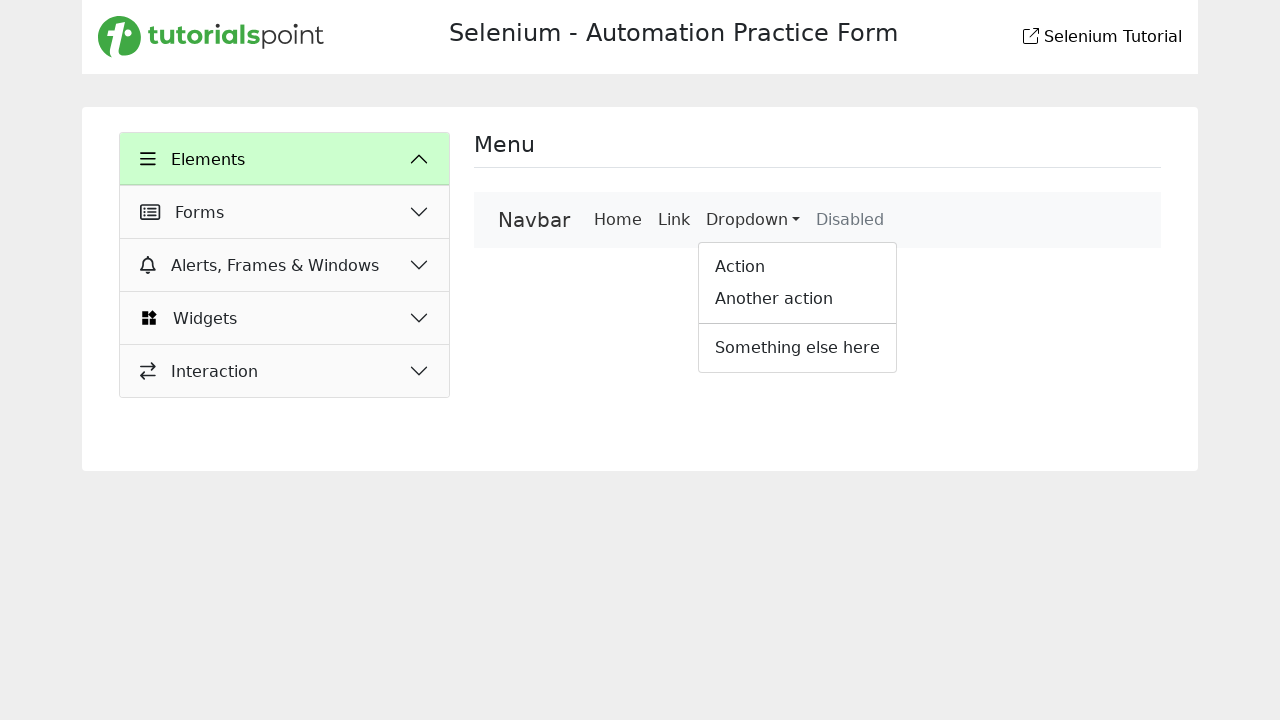